Tests various checkbox interactions on a practice page including basic checkbox, Ajax notification checkbox, language selection, tri-state checkbox, toggle switch, and multi-select dropdown with search functionality.

Starting URL: https://leafground.com/checkbox.xhtml

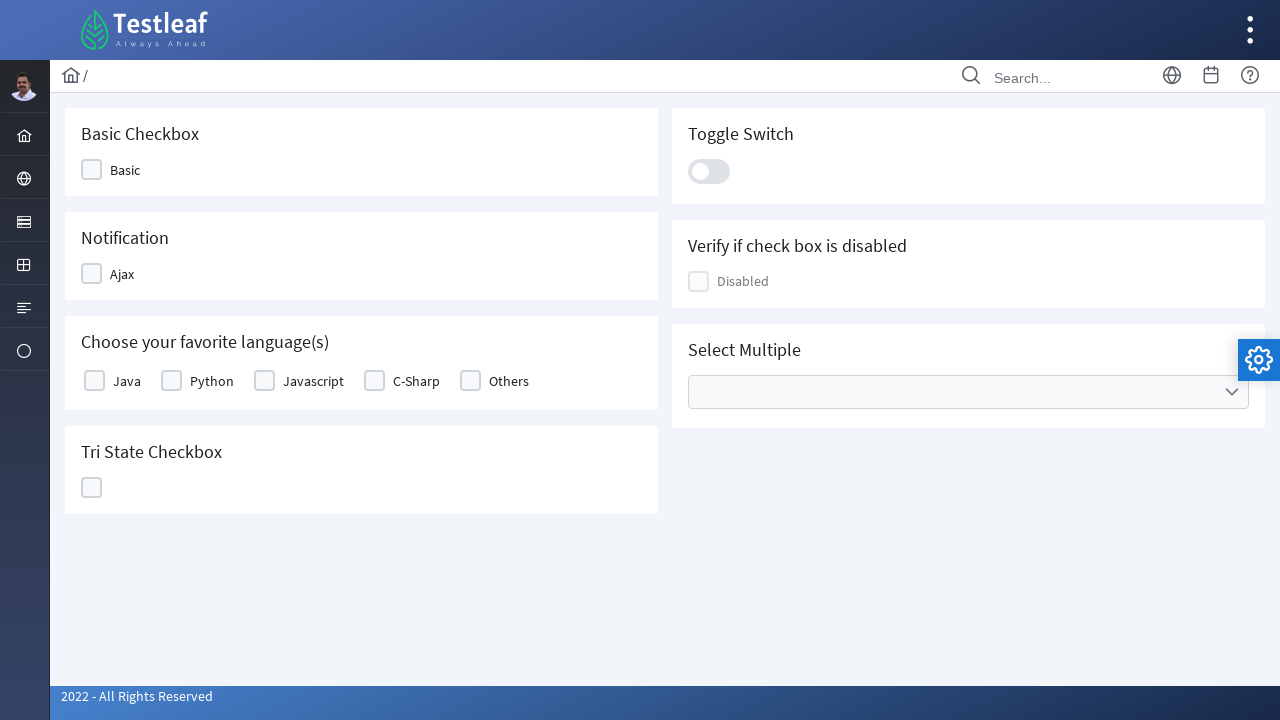

Clicked on Basic checkbox at (125, 170) on xpath=//span[text()='Basic']
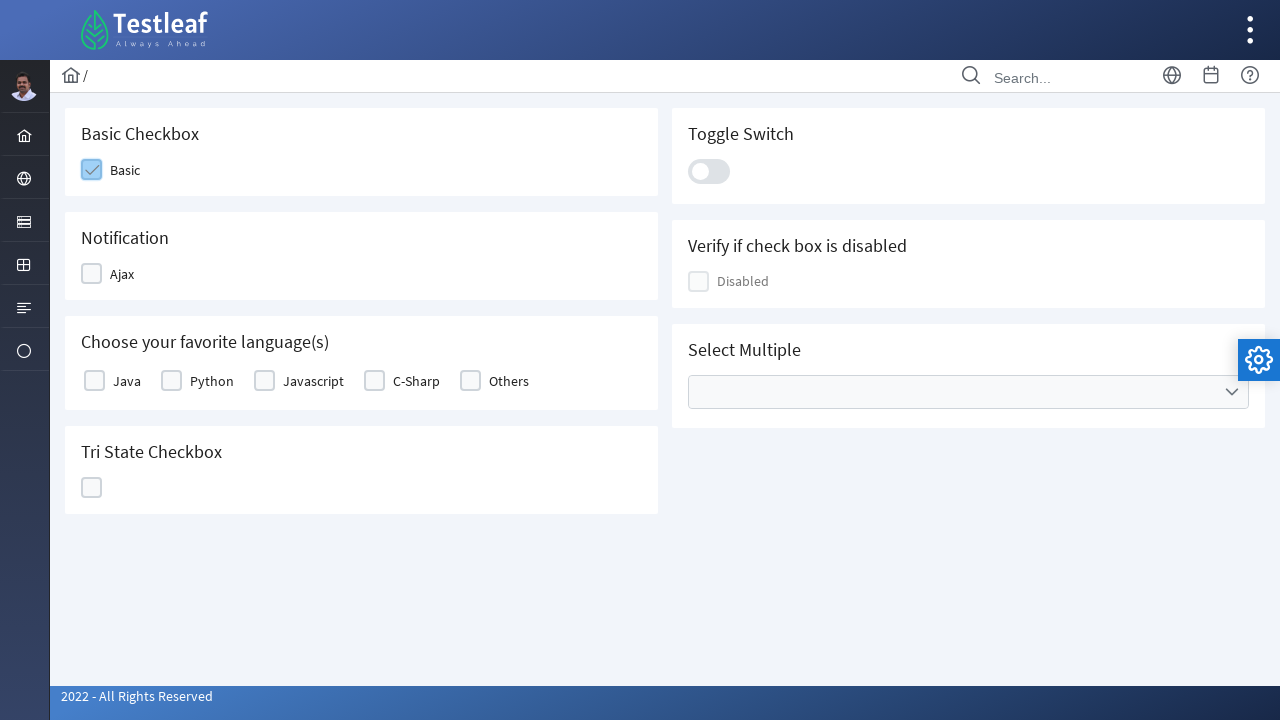

Clicked on Ajax notification checkbox at (122, 274) on xpath=//span[text()='Ajax']
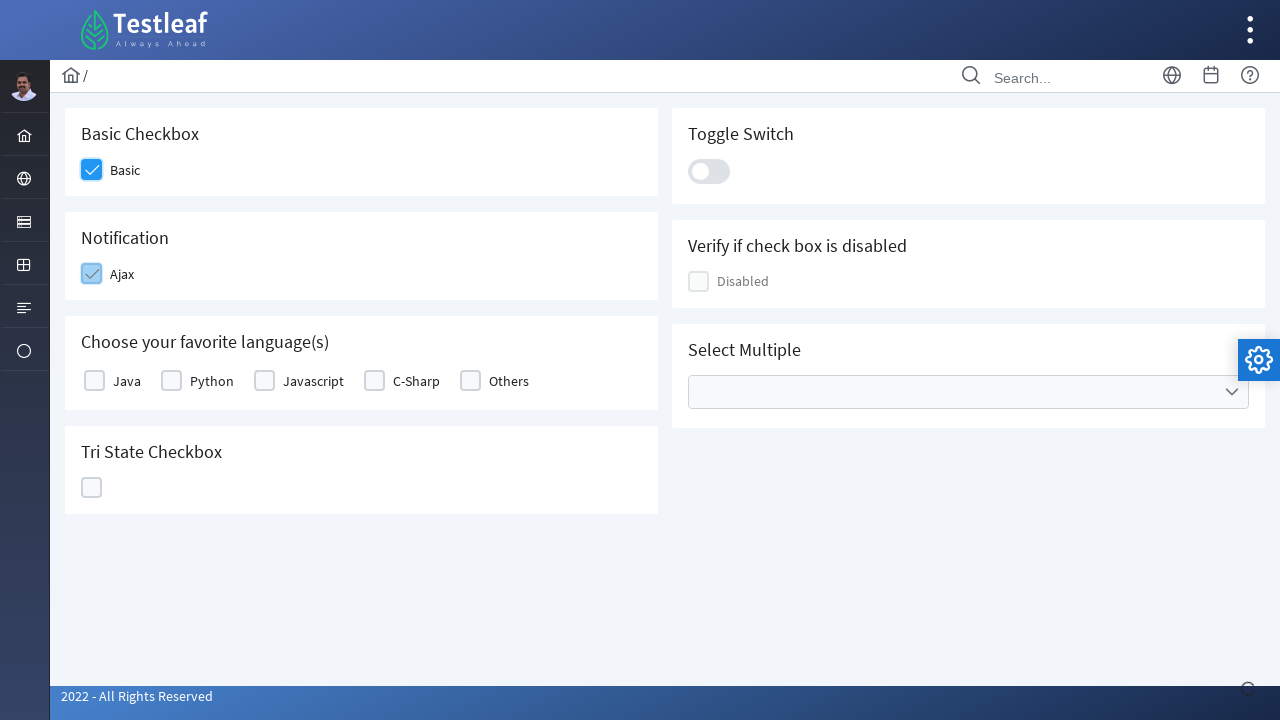

Ajax notification appeared
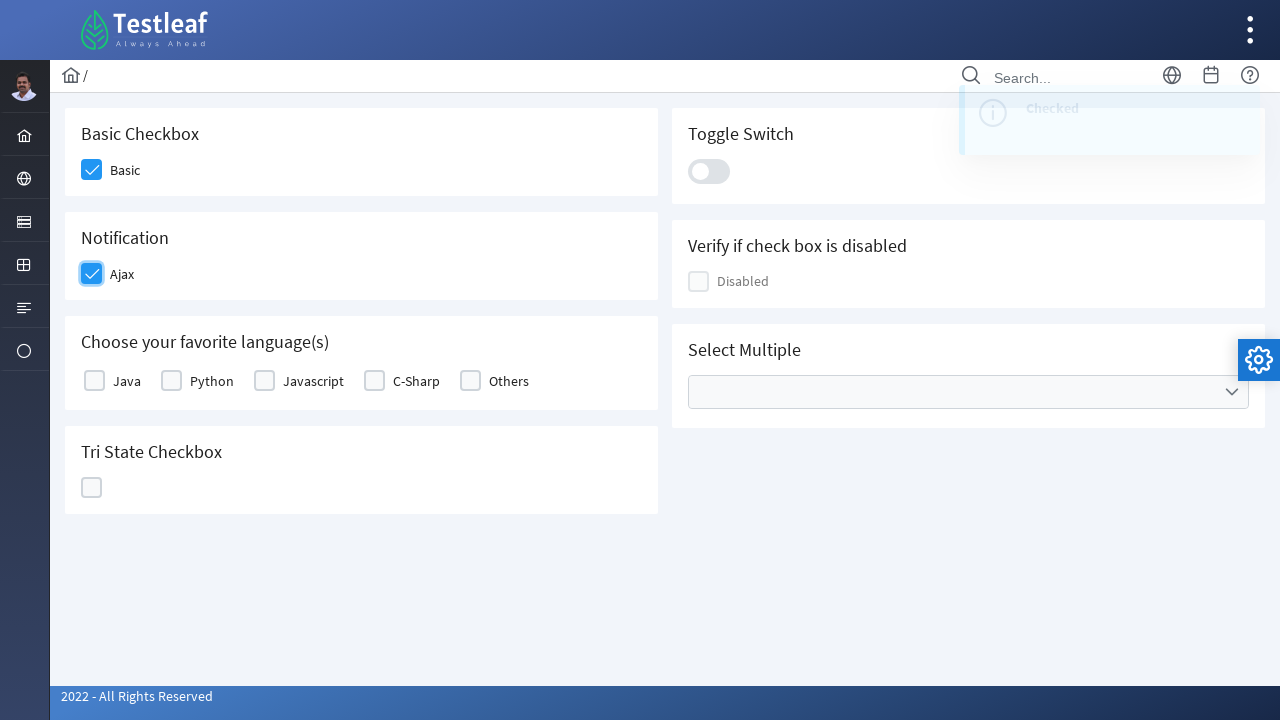

Selected Java as favorite language at (127, 381) on xpath=//label[text()='Java']
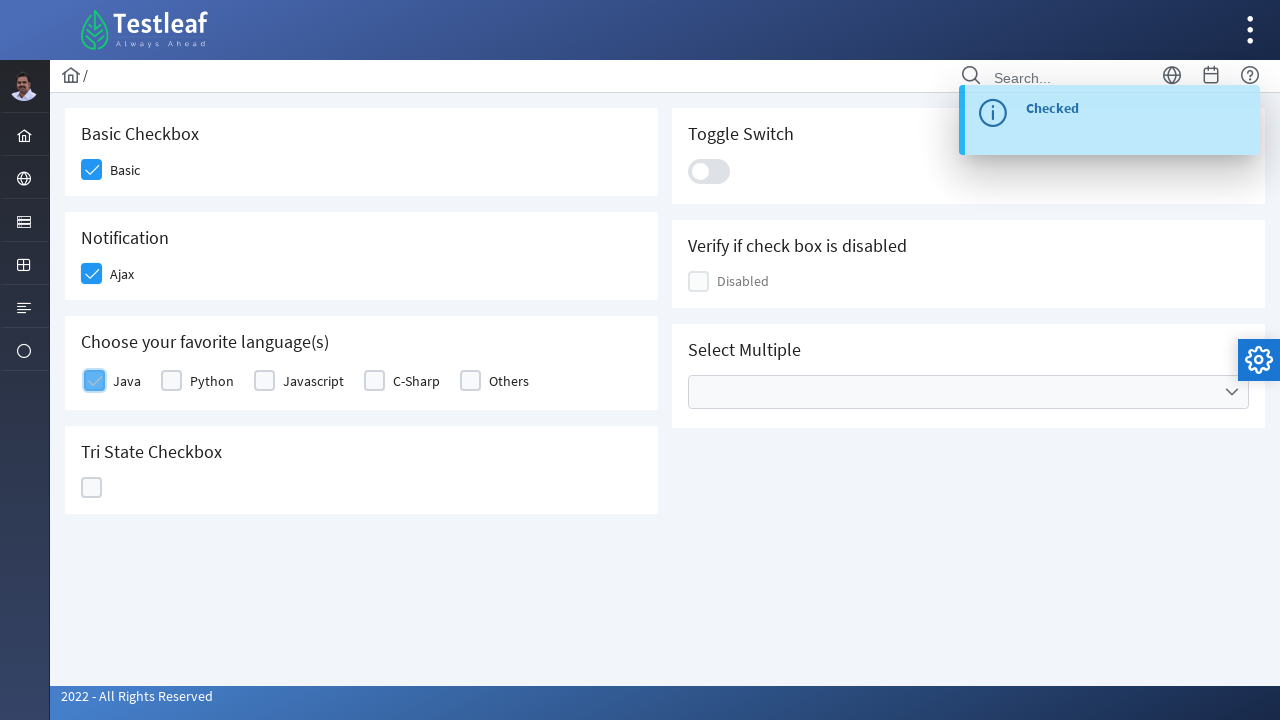

Clicked on tri-state checkbox at (92, 488) on xpath=//div[@id='j_idt87:ajaxTriState']
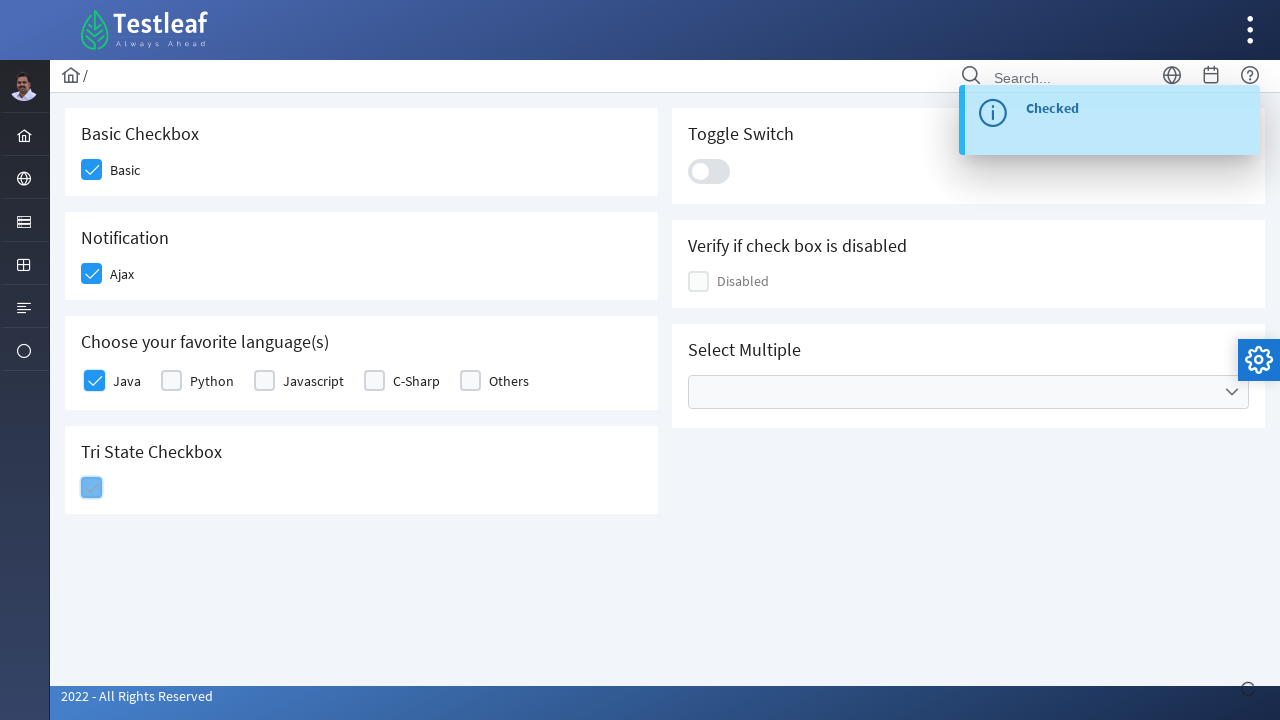

Tri-state checkbox state changed message appeared
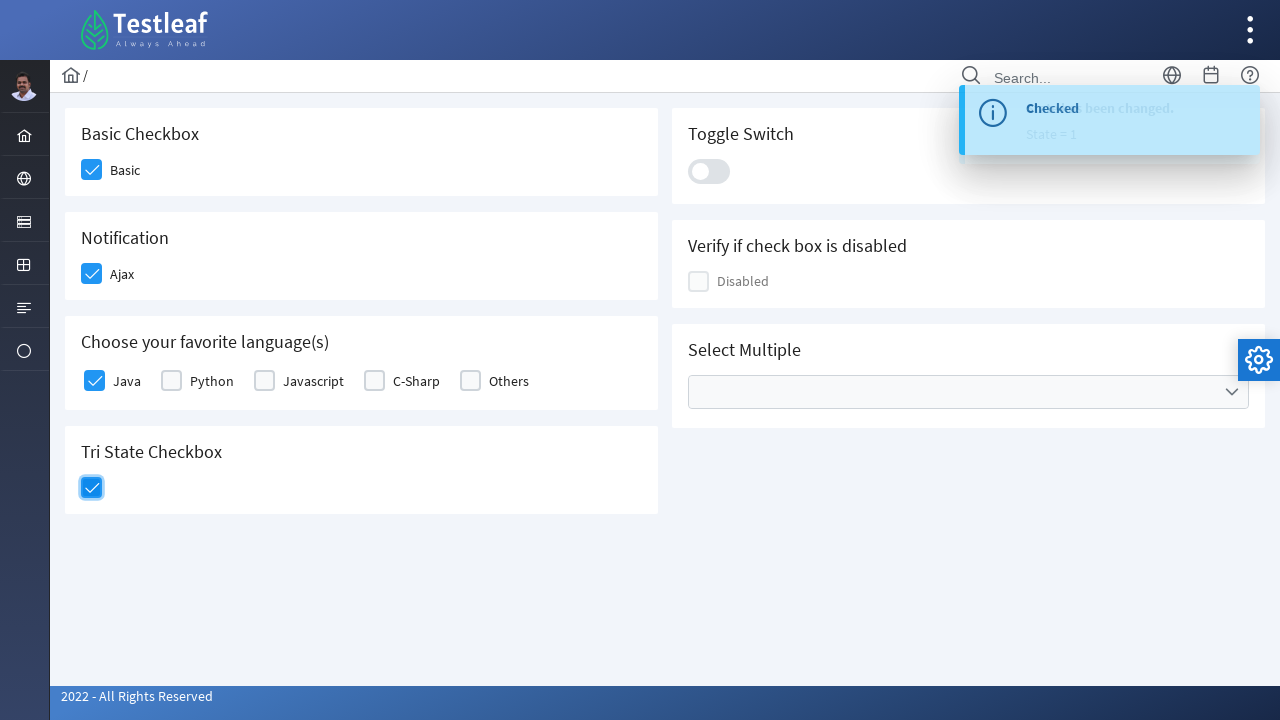

Clicked on toggle switch at (709, 171) on .ui-toggleswitch-slider
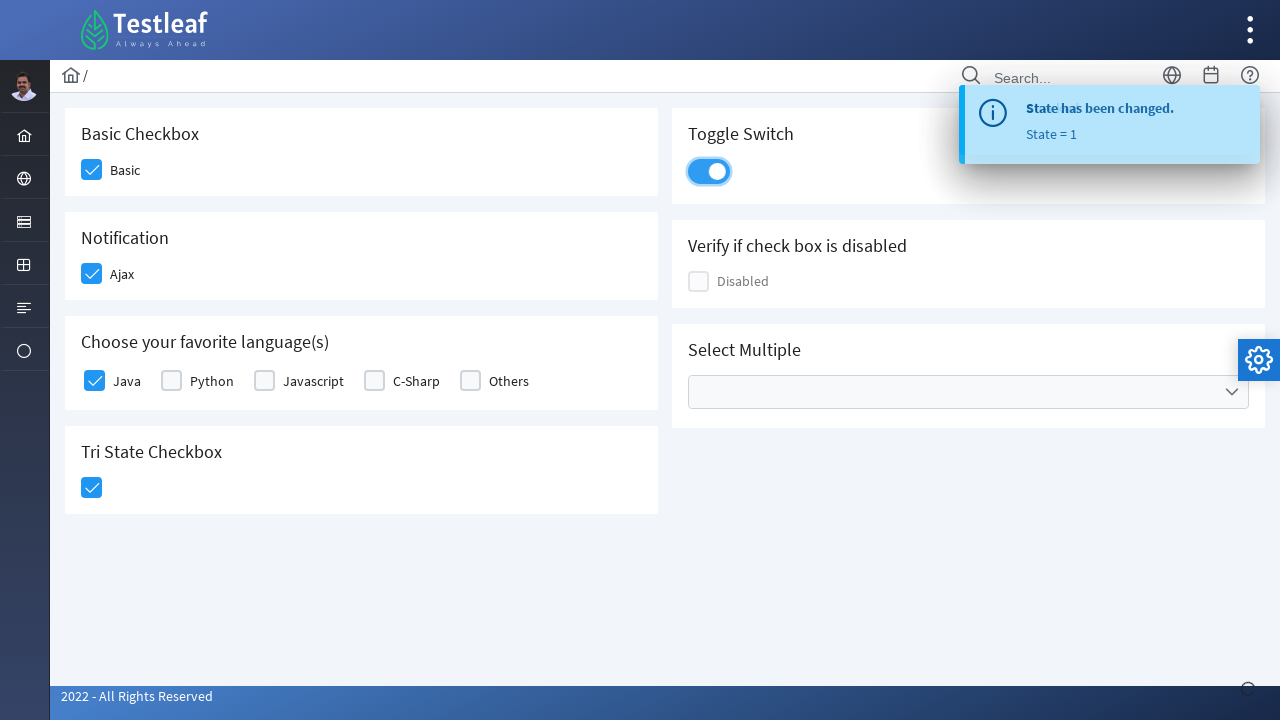

Toggle switch notification appeared
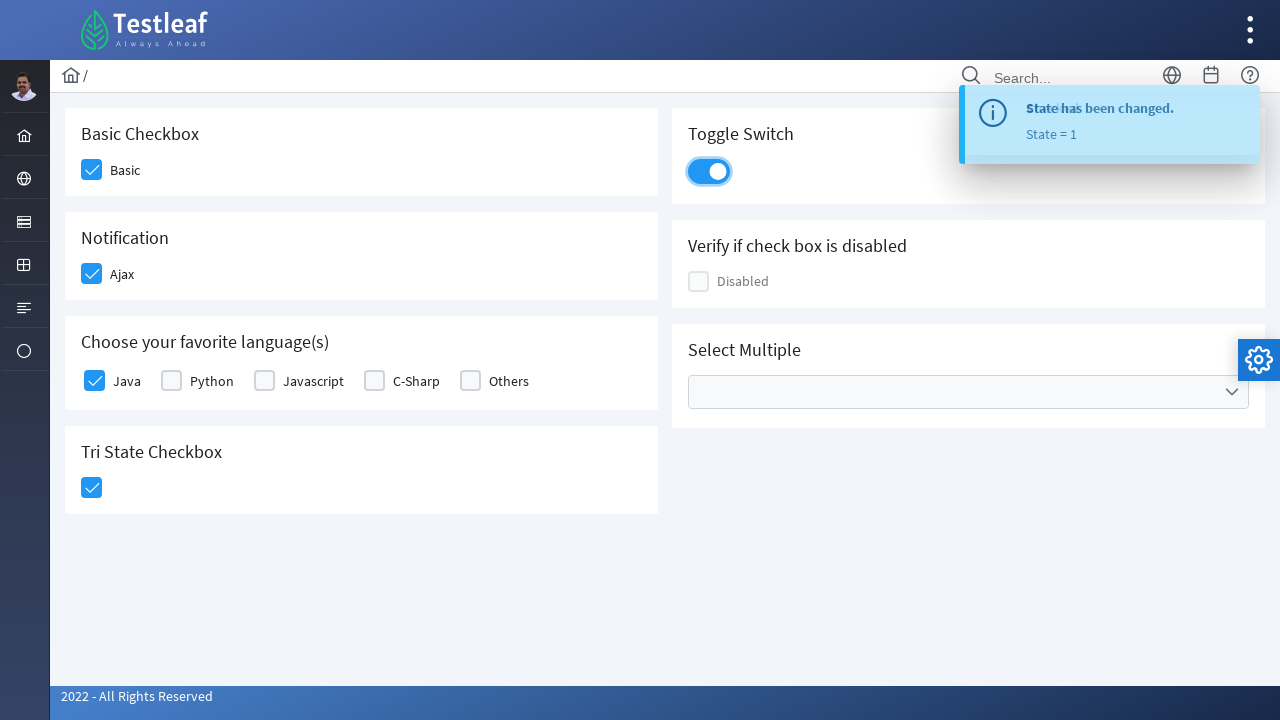

Opened multi-select dropdown at (1232, 392) on xpath=//span[@class='ui-icon ui-icon-triangle-1-s']
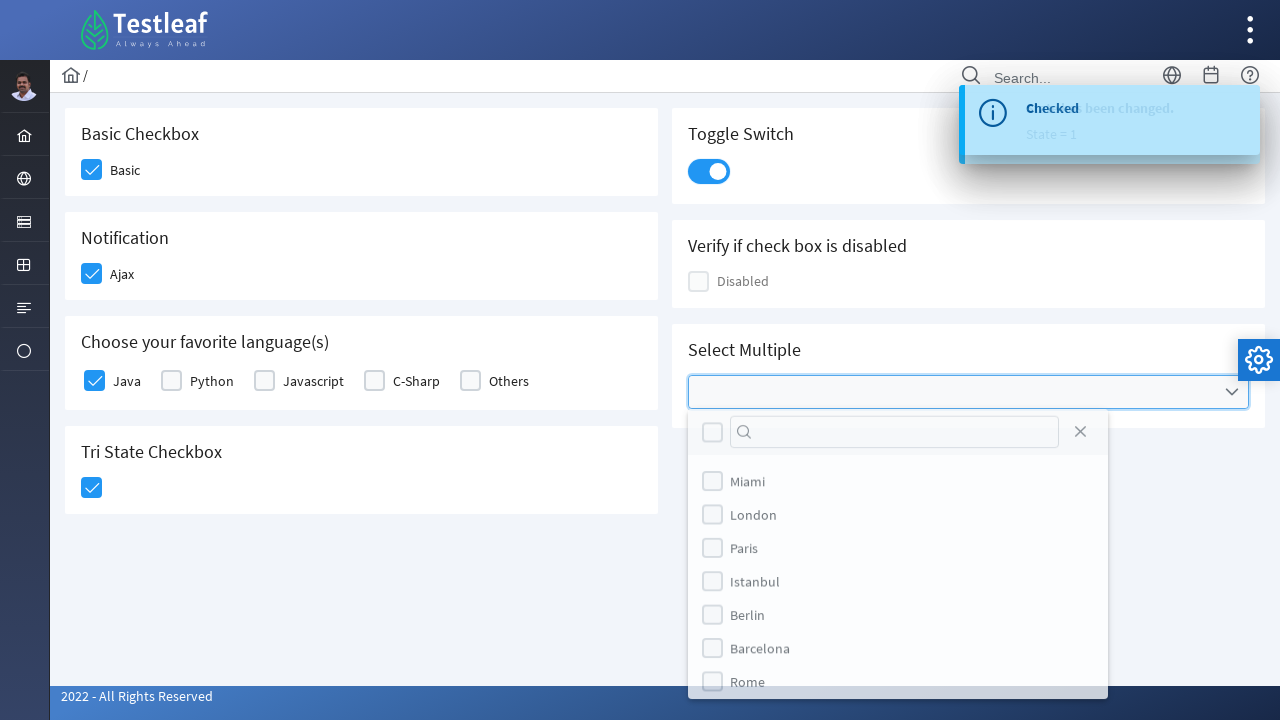

Typed 'Amsterdam' in dropdown search field on //input[contains(@class,'ui-inputfield ui-inputtext')]
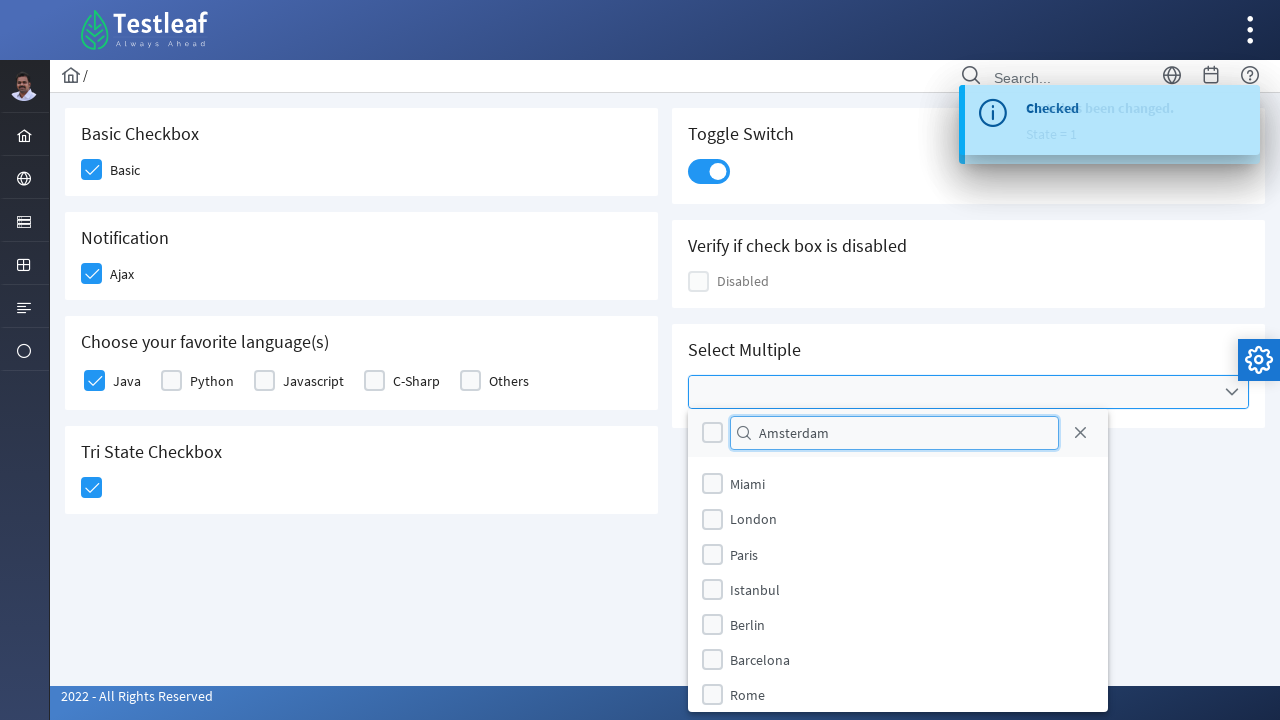

Waited for dropdown options to filter
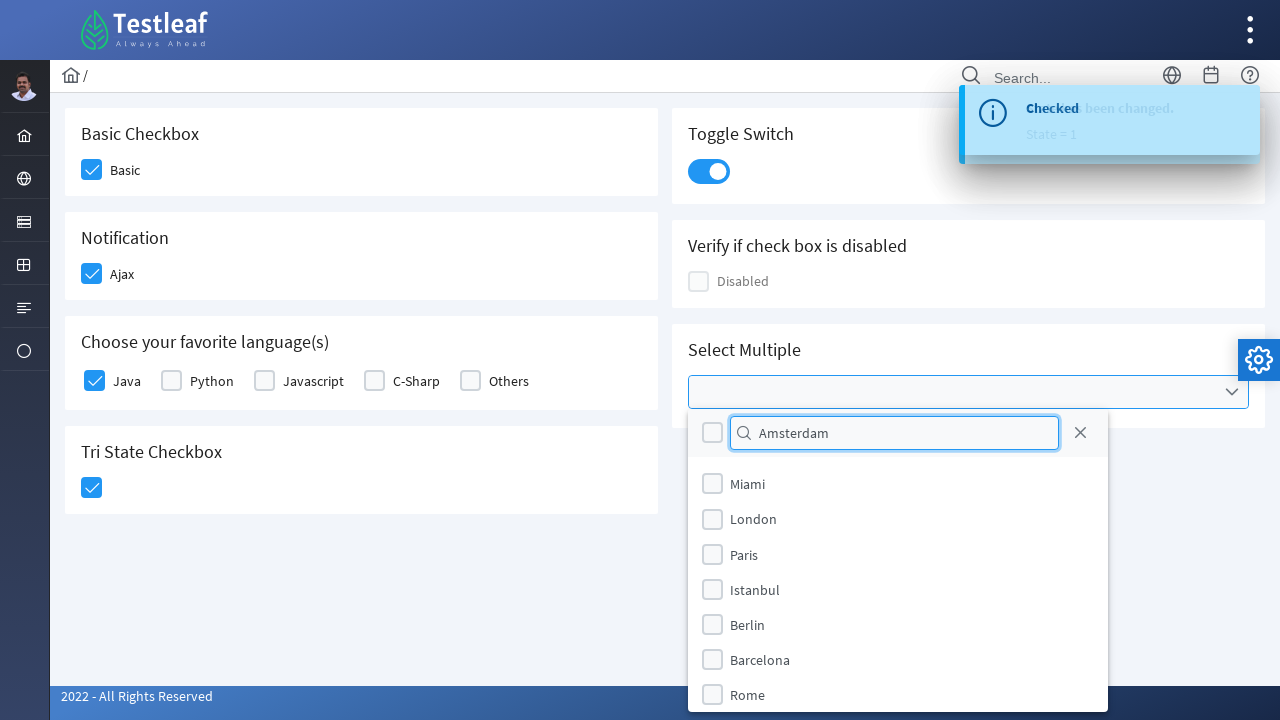

Selected Amsterdam from dropdown at (712, 686) on xpath=//div[@id='j_idt87:multiple_panel']/div[2]/ul[1]/li[9]/div[1]/div[2]
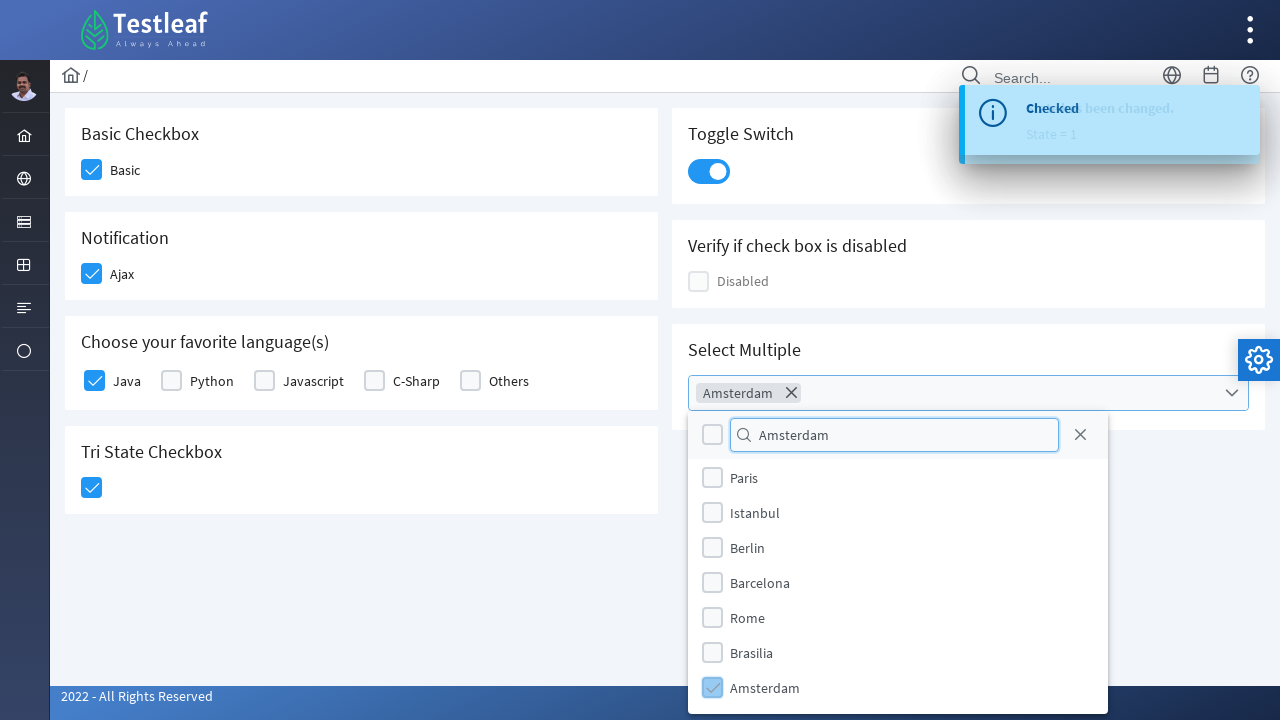

Waited for selection to register
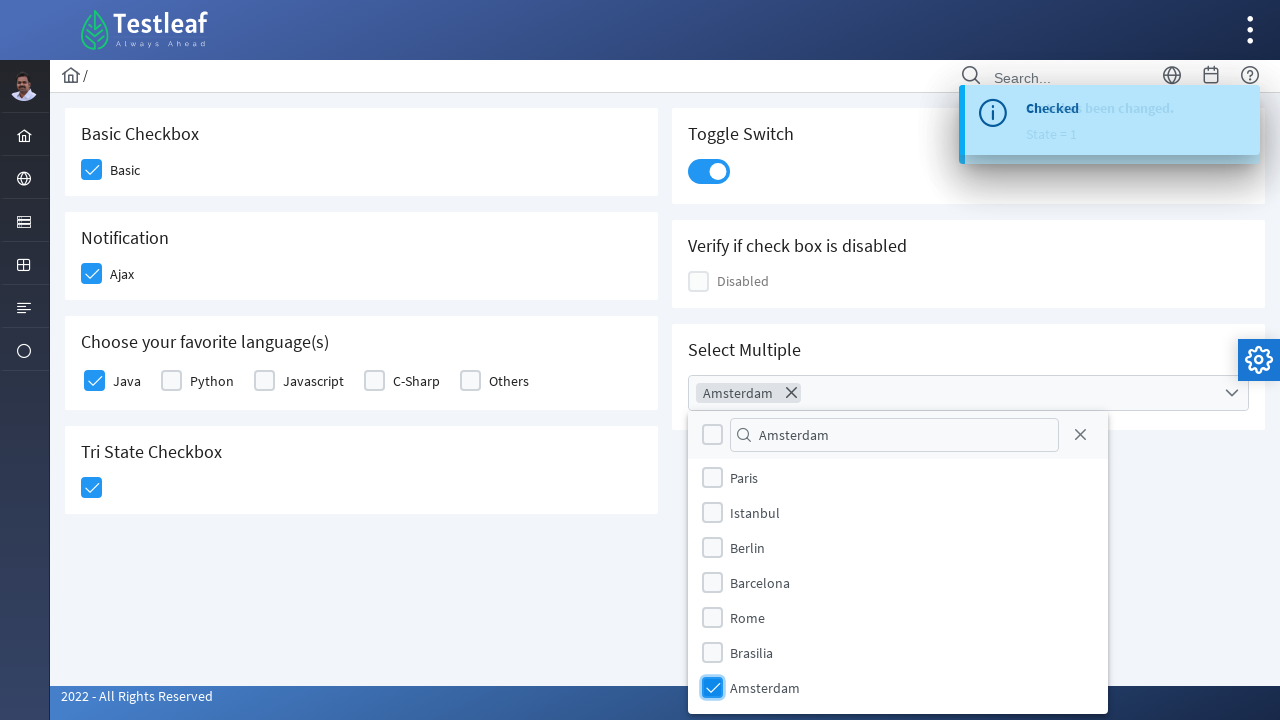

Closed the multi-select dropdown at (1080, 435) on xpath=//span[@class='ui-icon ui-icon-circle-close']
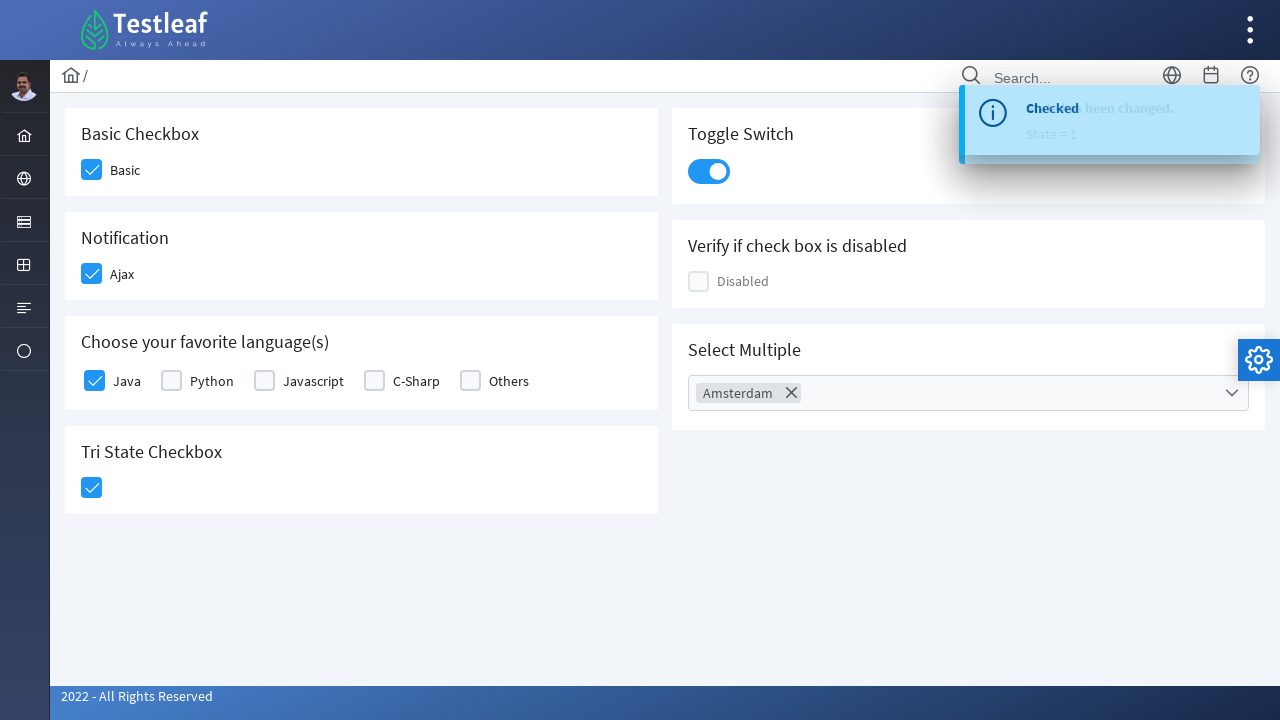

Verified Amsterdam is selected in dropdown
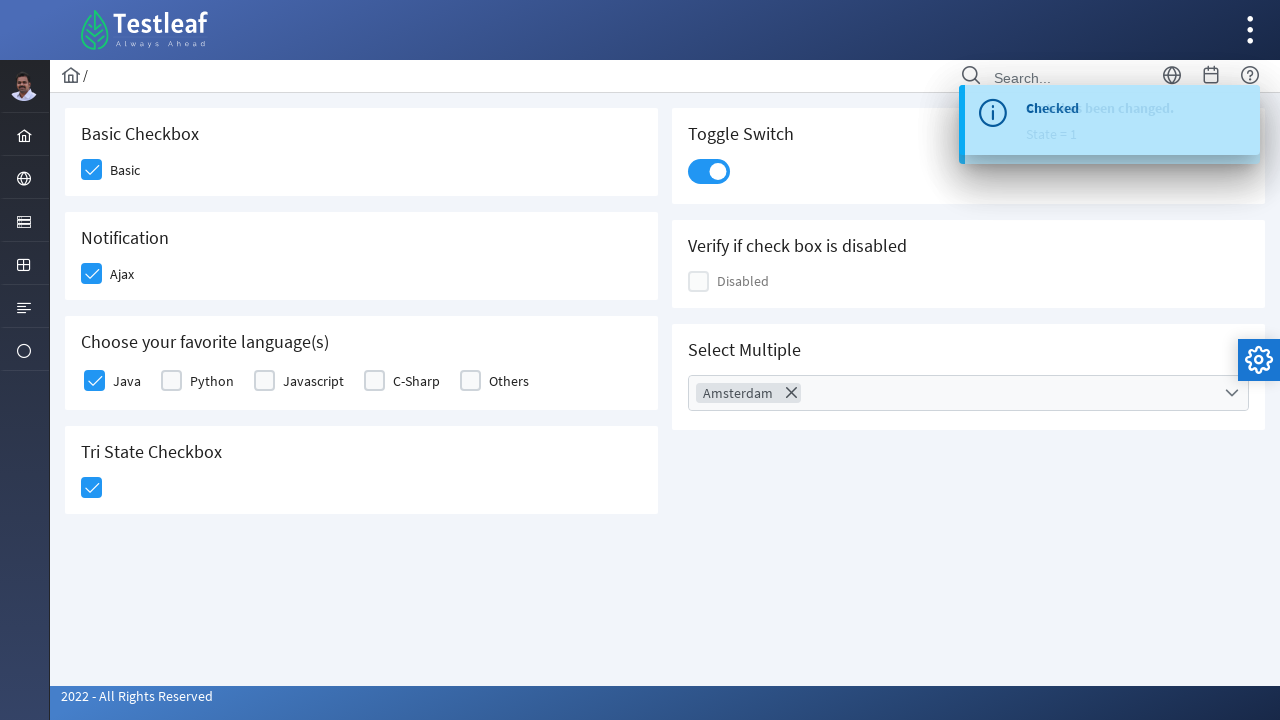

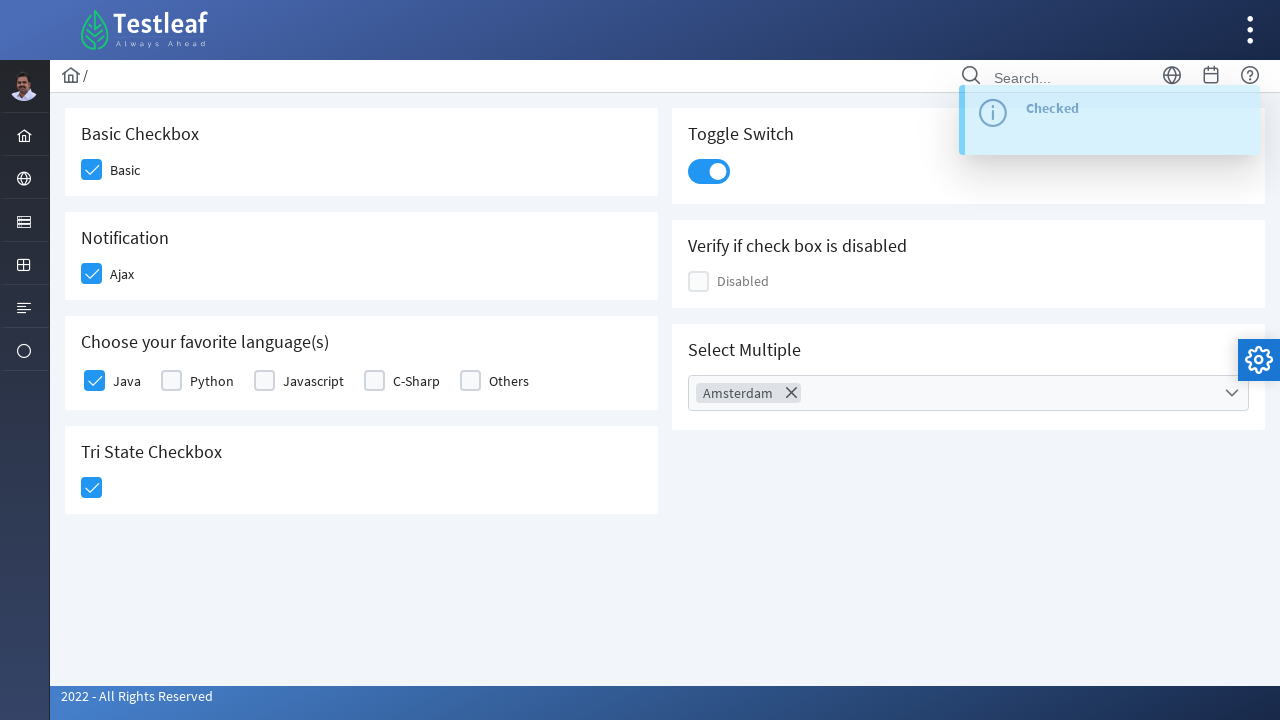